Tests basic browser navigation capabilities by visiting a page, navigating to another page, then using back, forward, and refresh browser controls

Starting URL: https://rahulshettyacademy.com

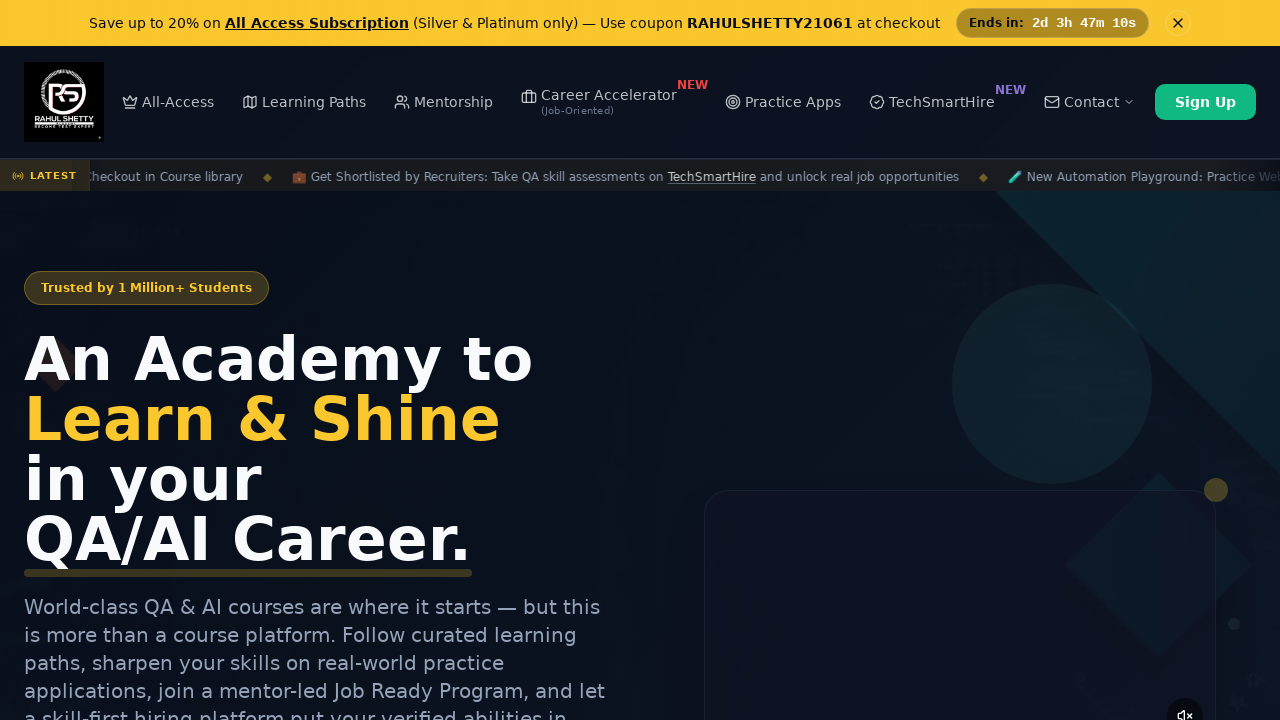

Navigated to Selenium Practice page
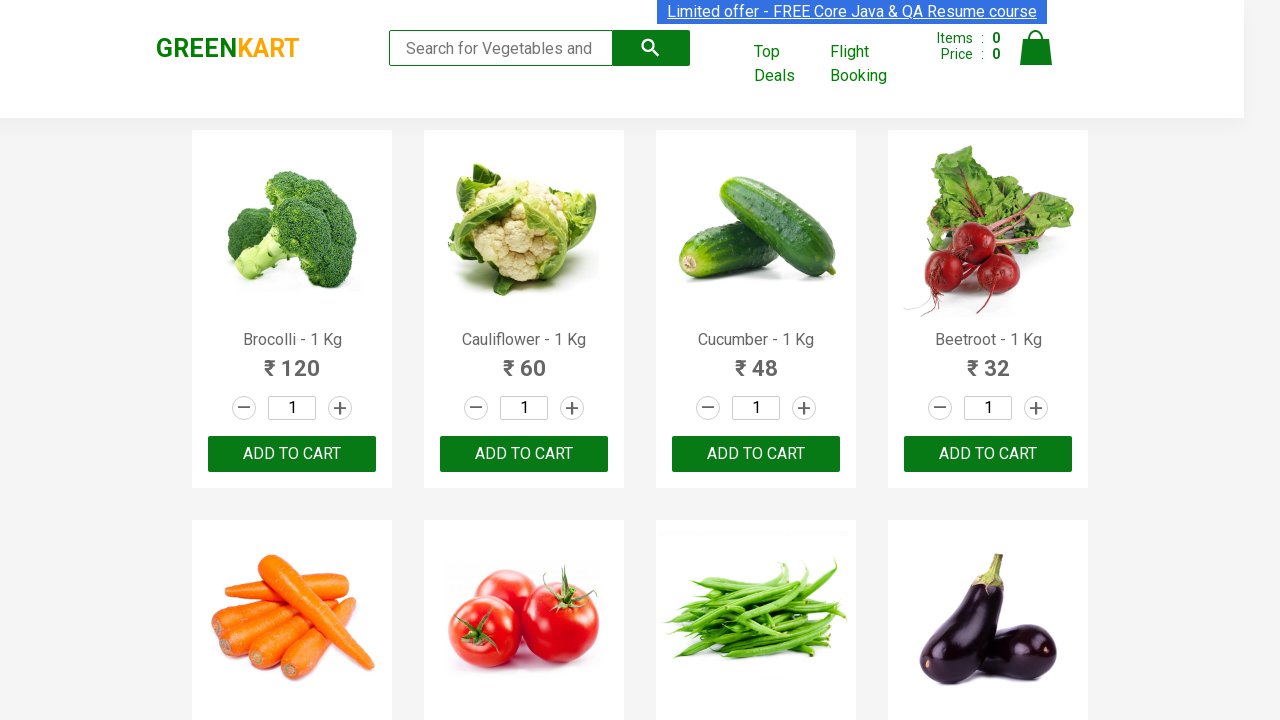

Navigated back to previous page (Rahul Shetty Academy home)
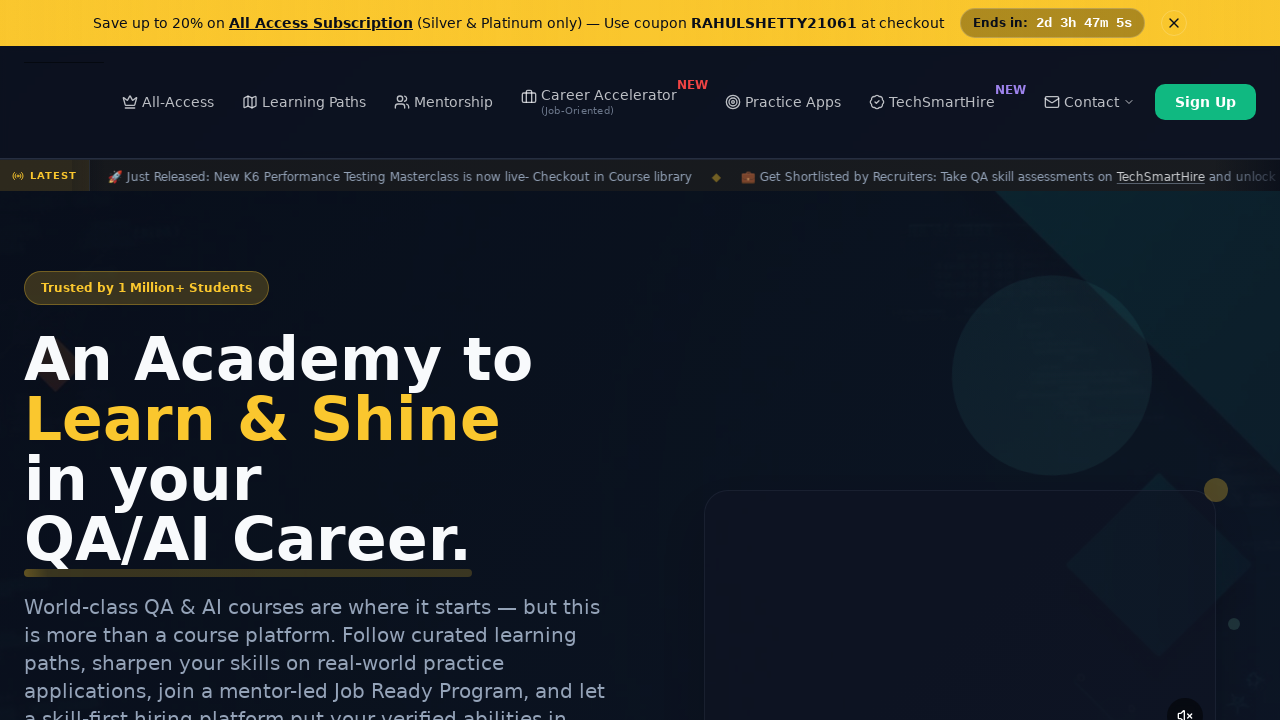

Navigated forward to Selenium Practice page
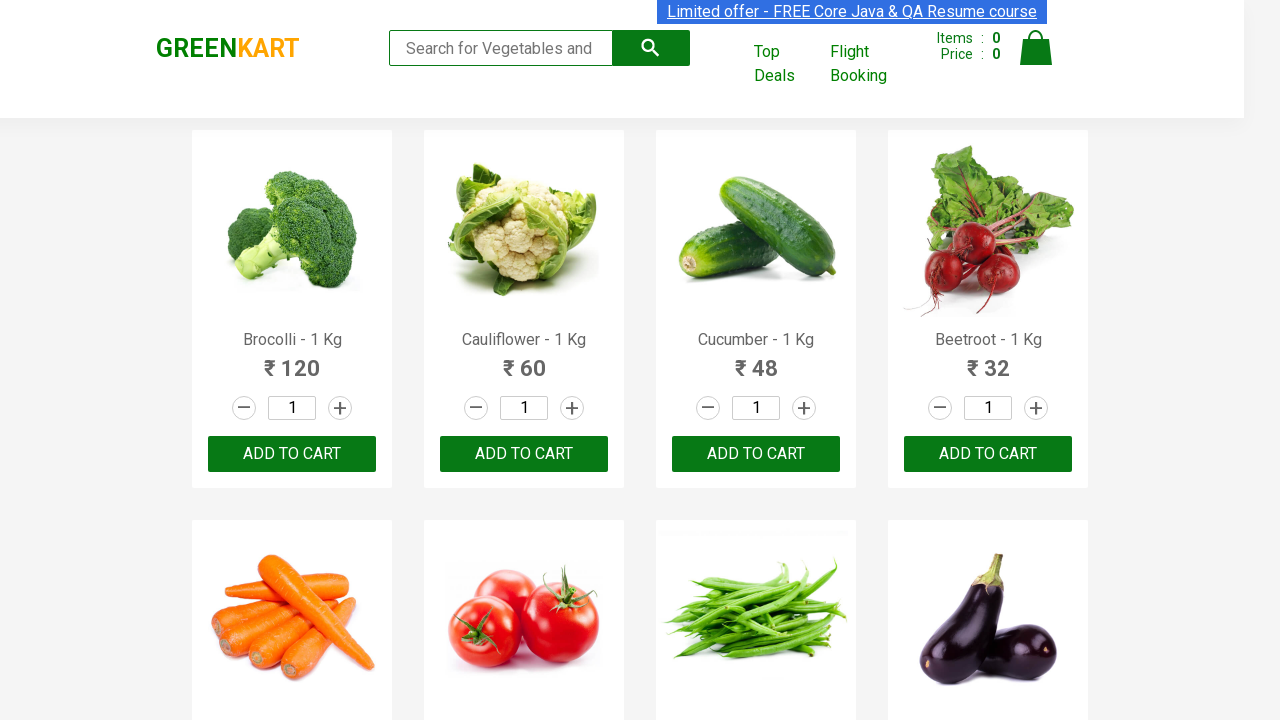

Refreshed the current page
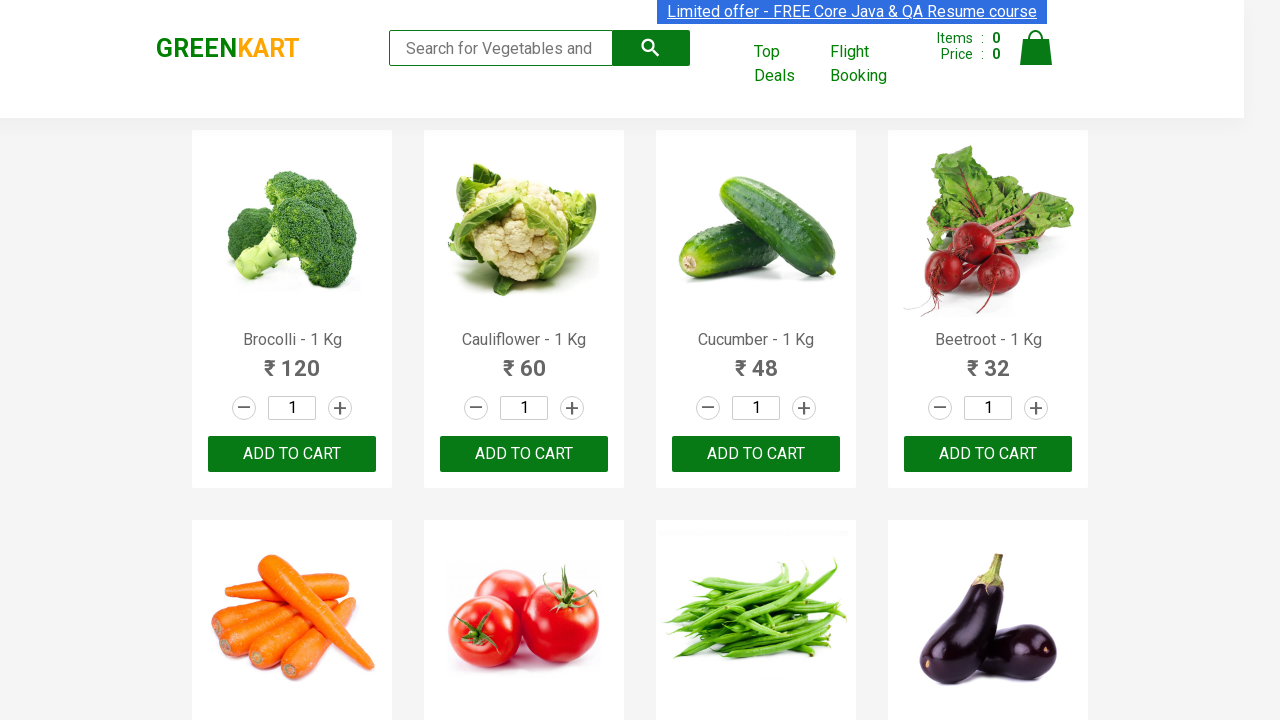

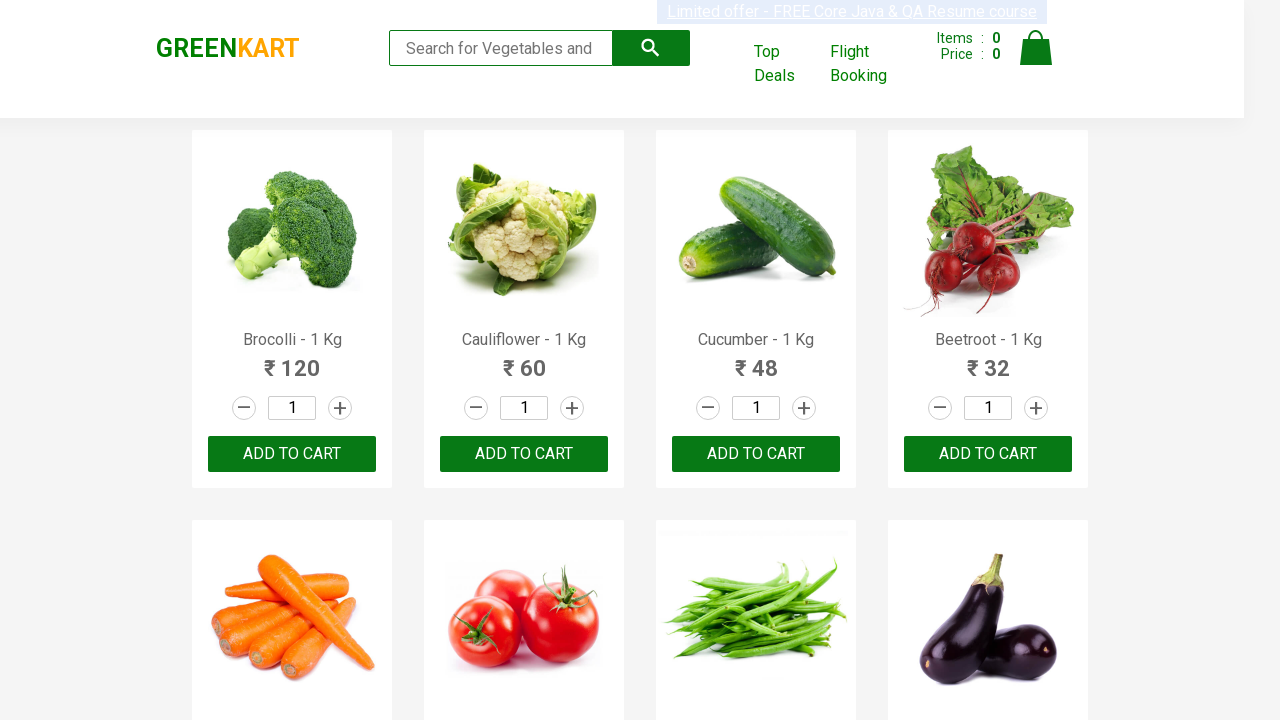